Fills out a simple form with personal information (first name, last name, city, and country) and submits it

Starting URL: http://suninjuly.github.io/simple_form_find_task.html

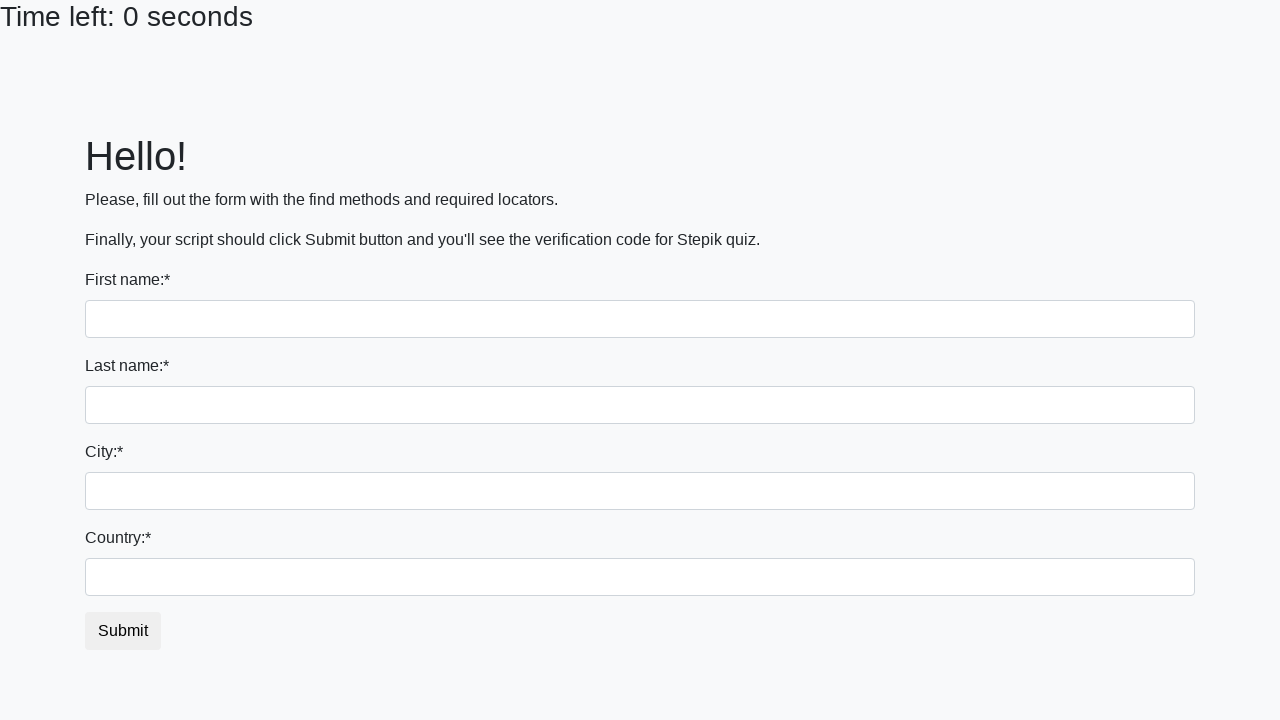

Filled first name field with 'Ivan' on input:first-of-type
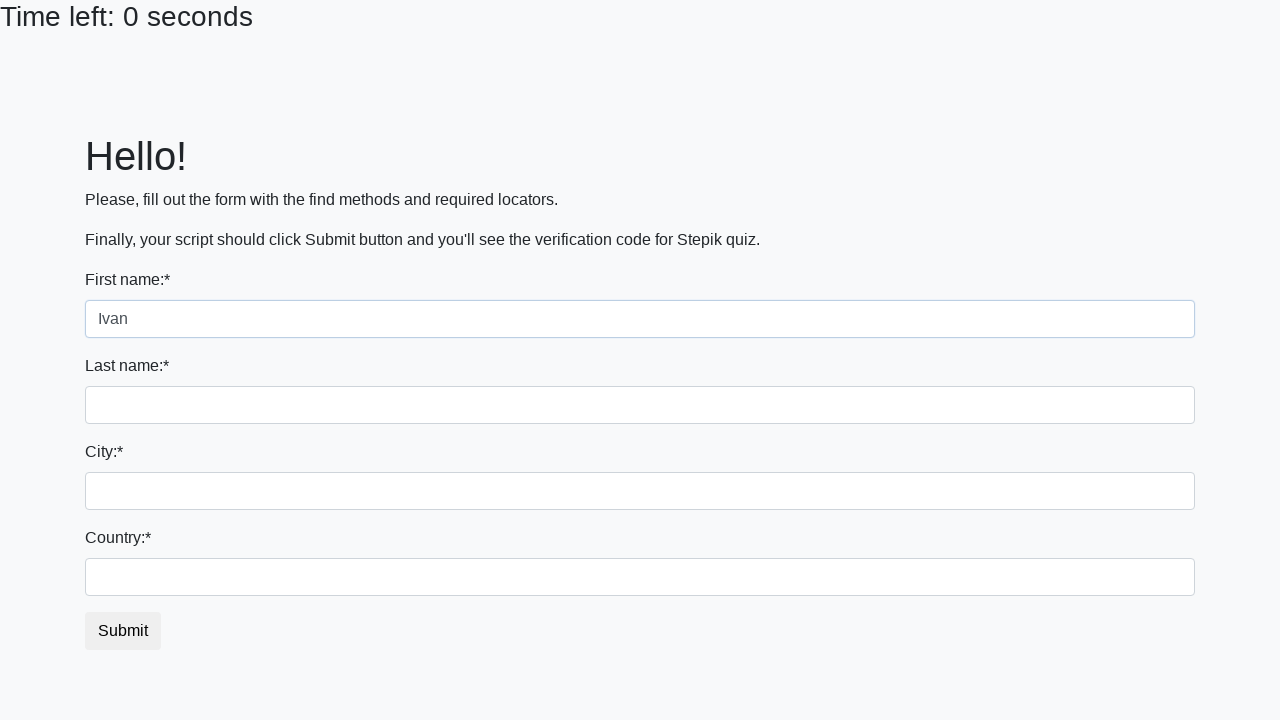

Filled last name field with 'Petrov' on input[name='last_name']
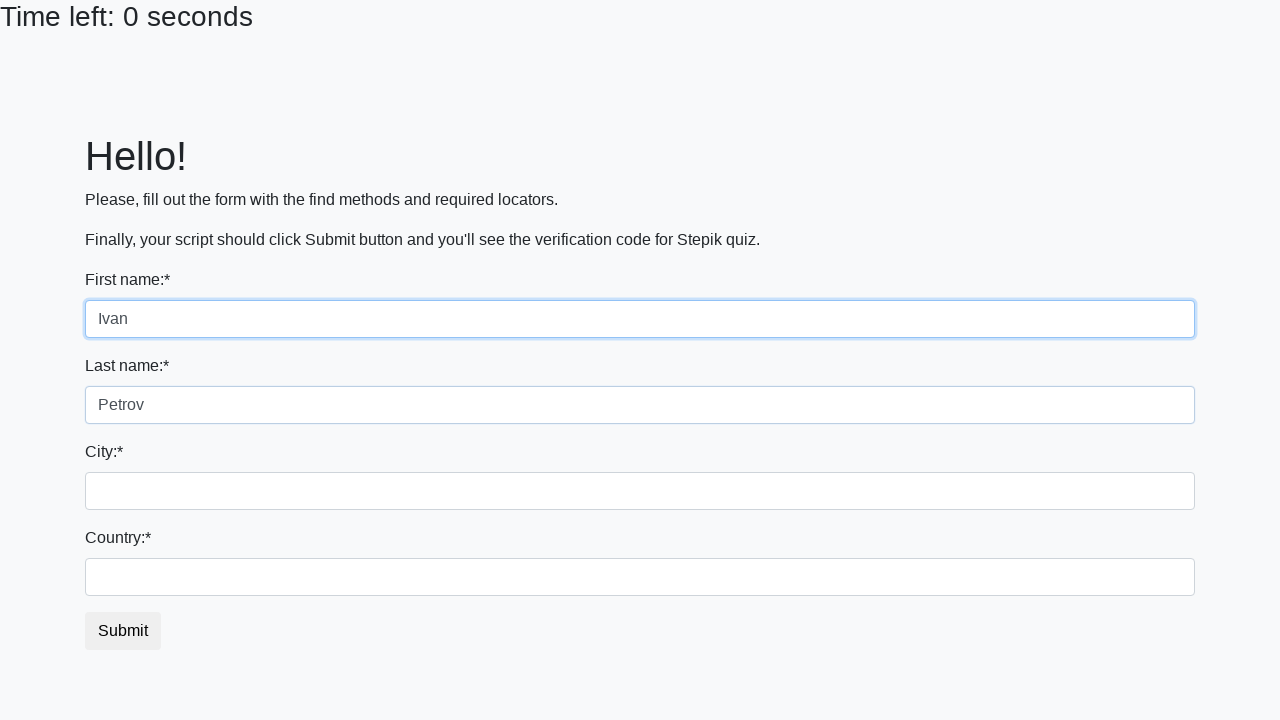

Filled city field with 'Smolensk' on .city
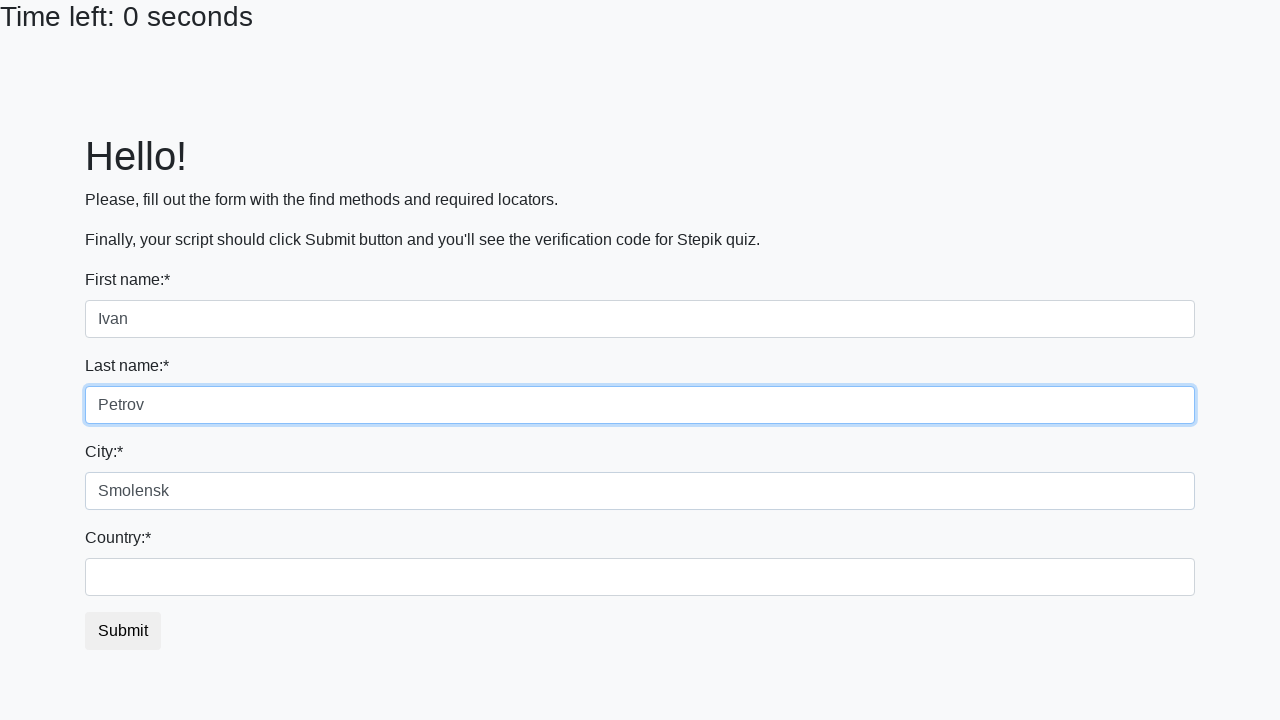

Filled country field with 'Russia' on #country
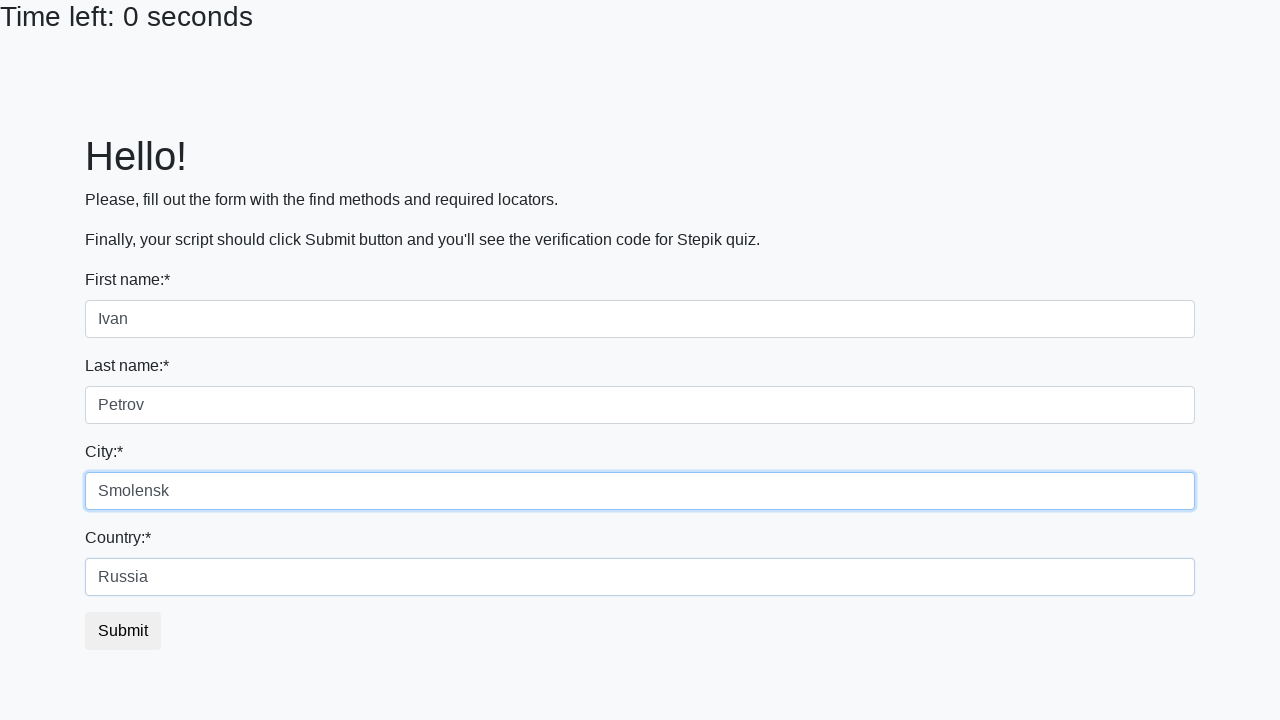

Clicked submit button to submit form at (123, 631) on button.btn
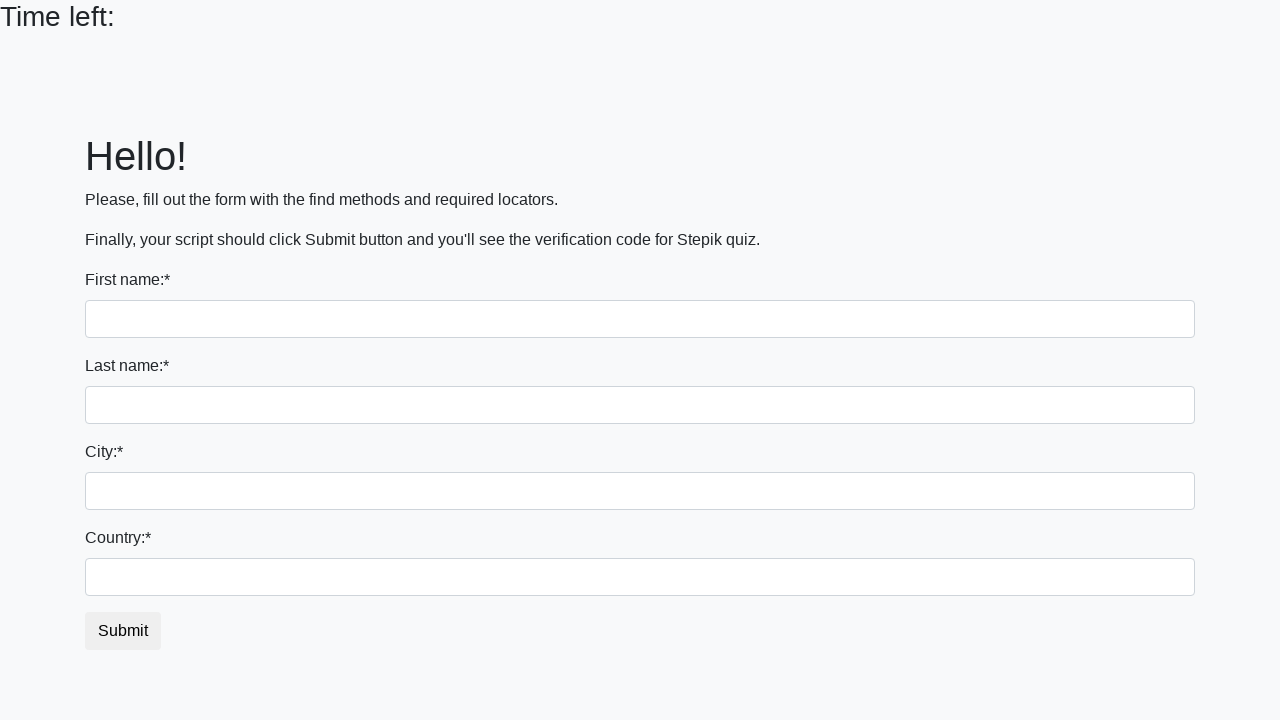

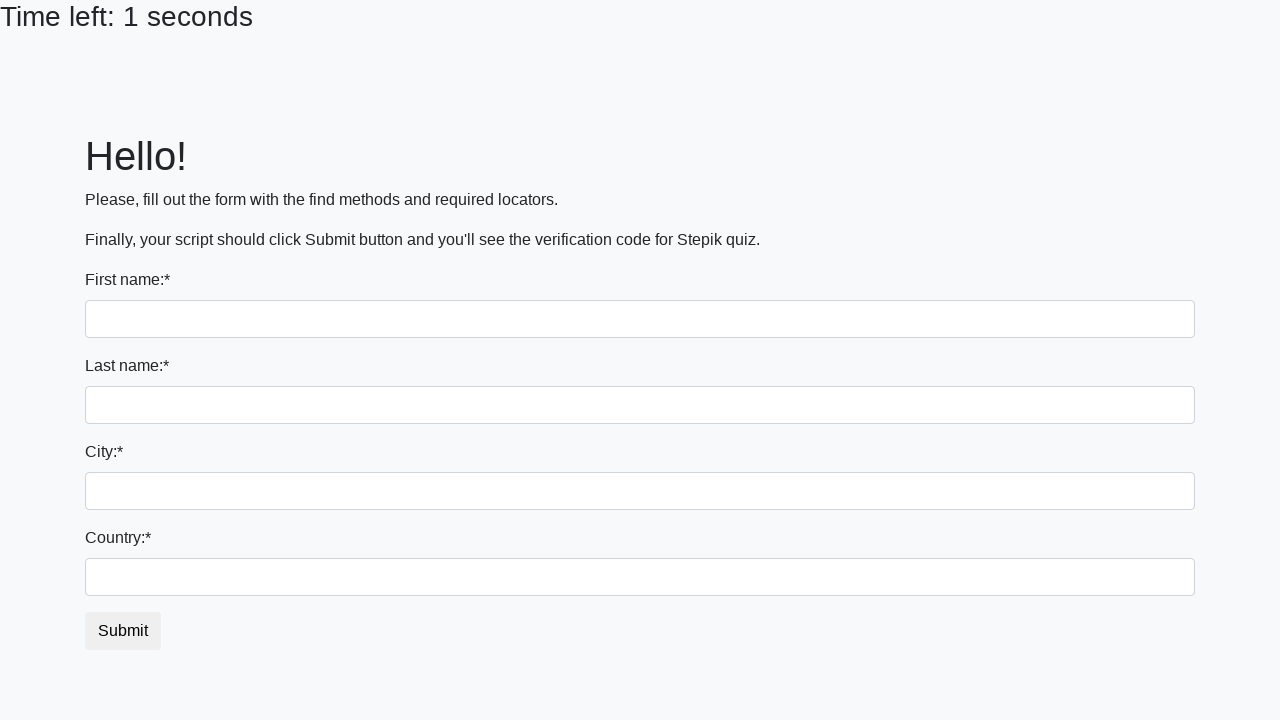